Tests iframe interaction on a demo site by clicking on the "Iframe with in an Iframe" tab, locating an iframe element, filling in a text field inside the iframe, and clicking the tab again.

Starting URL: http://demo.automationtesting.in/Frames.html

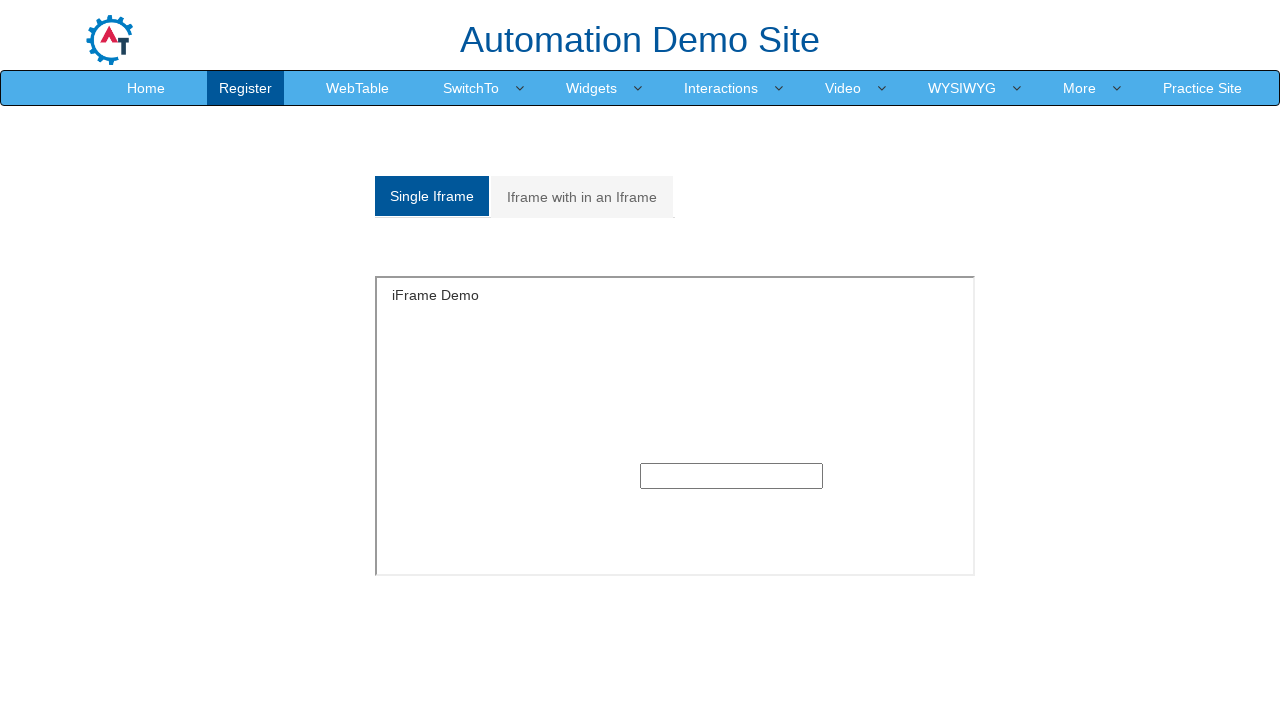

Clicked on 'Iframe with in an Iframe' tab at (582, 197) on xpath=//*[contains(text(),'Iframe with in an Iframe')]
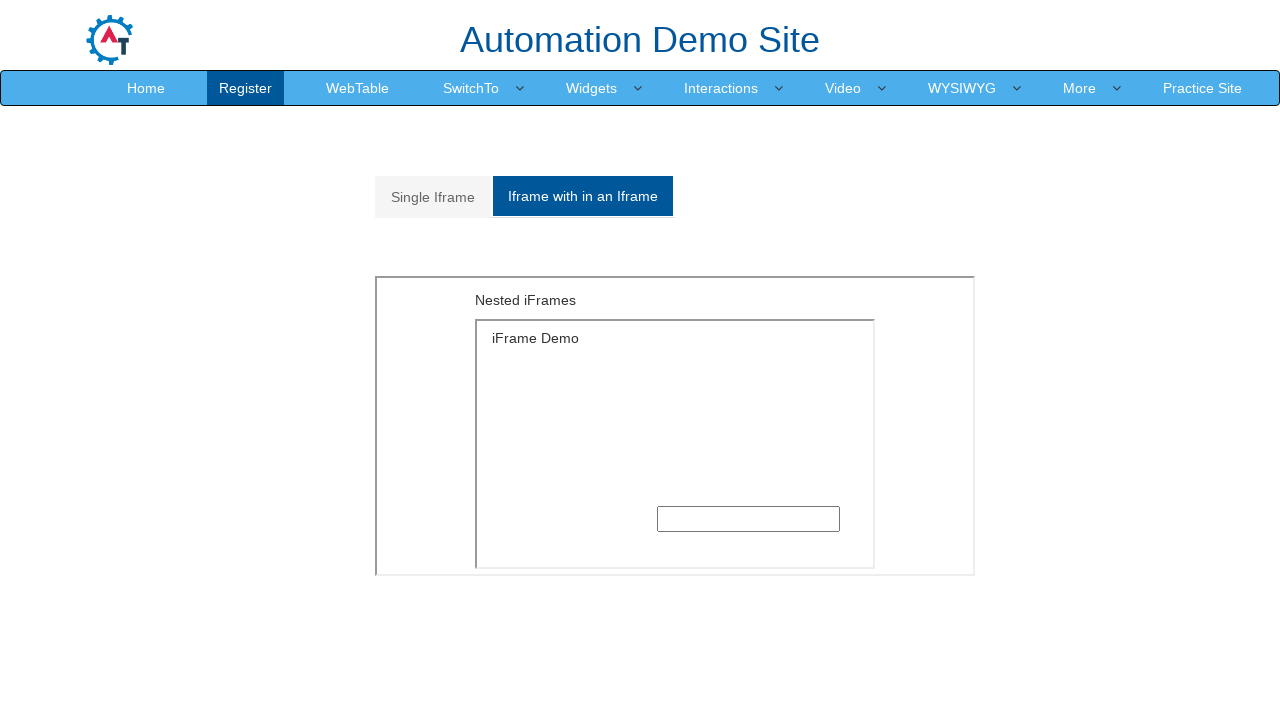

Waited 1000ms for content to load
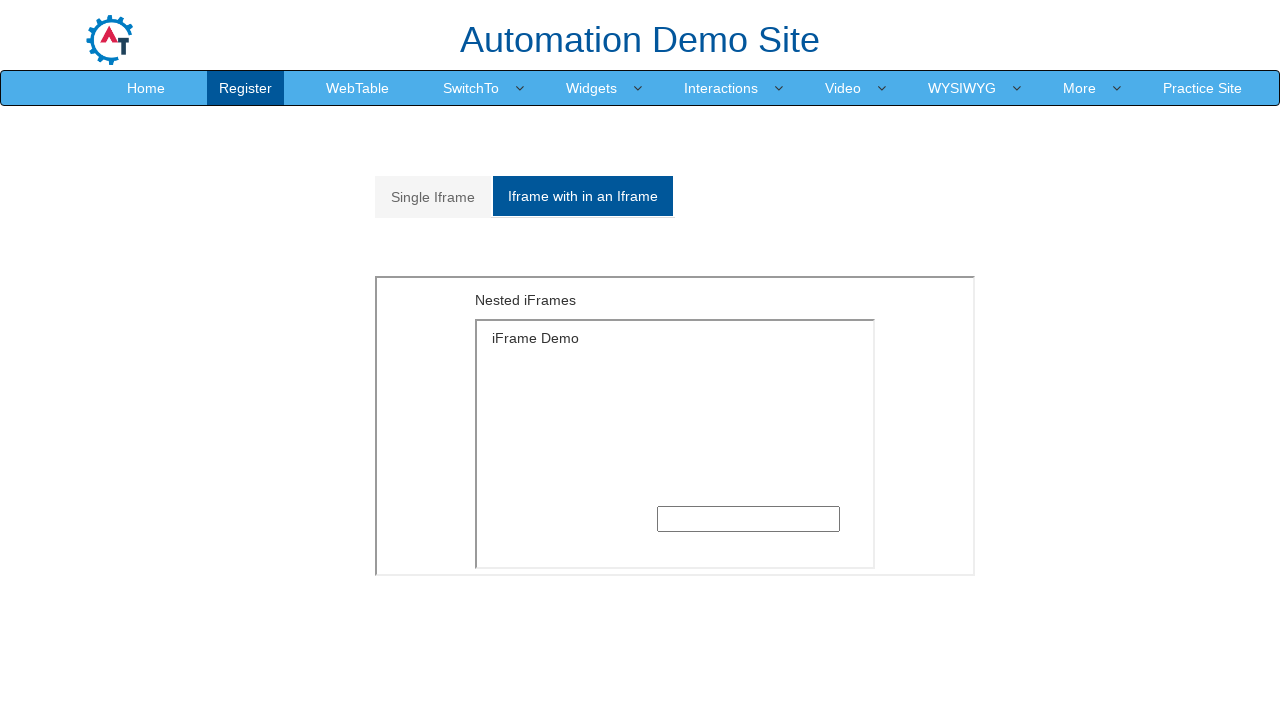

Located outer iframe with id 'Multiple iframe'
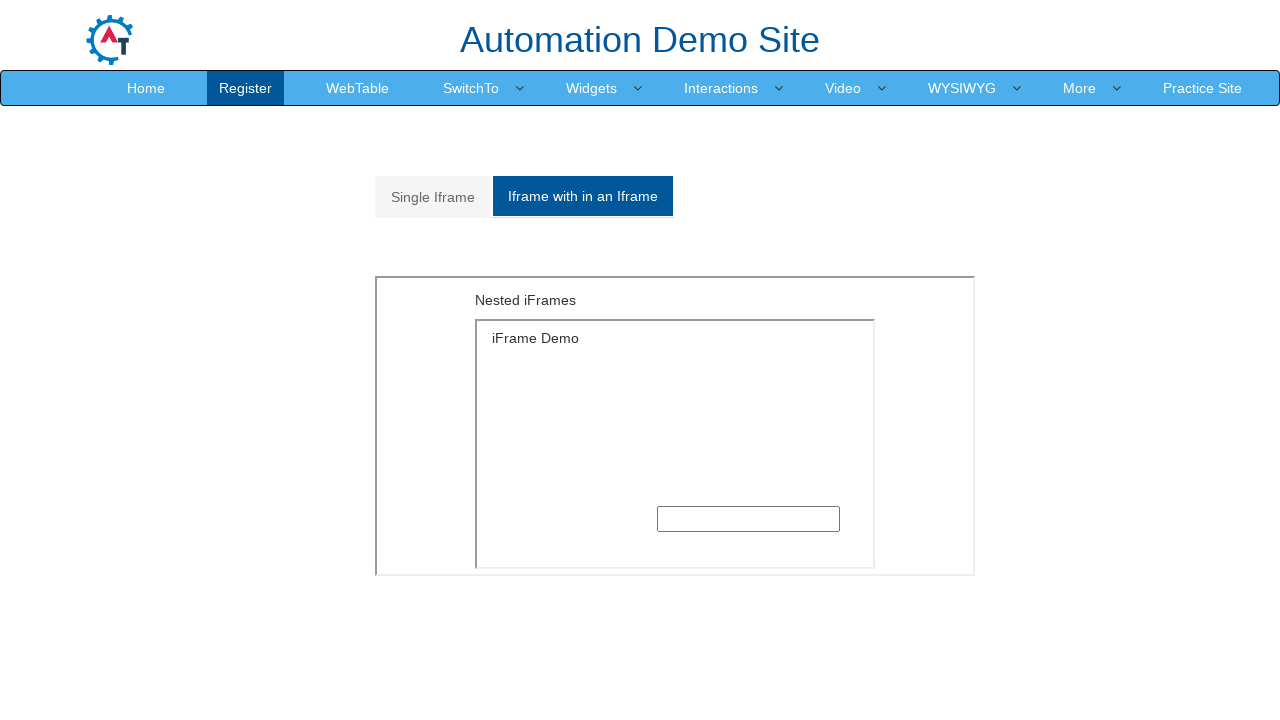

Located inner iframe within outer frame
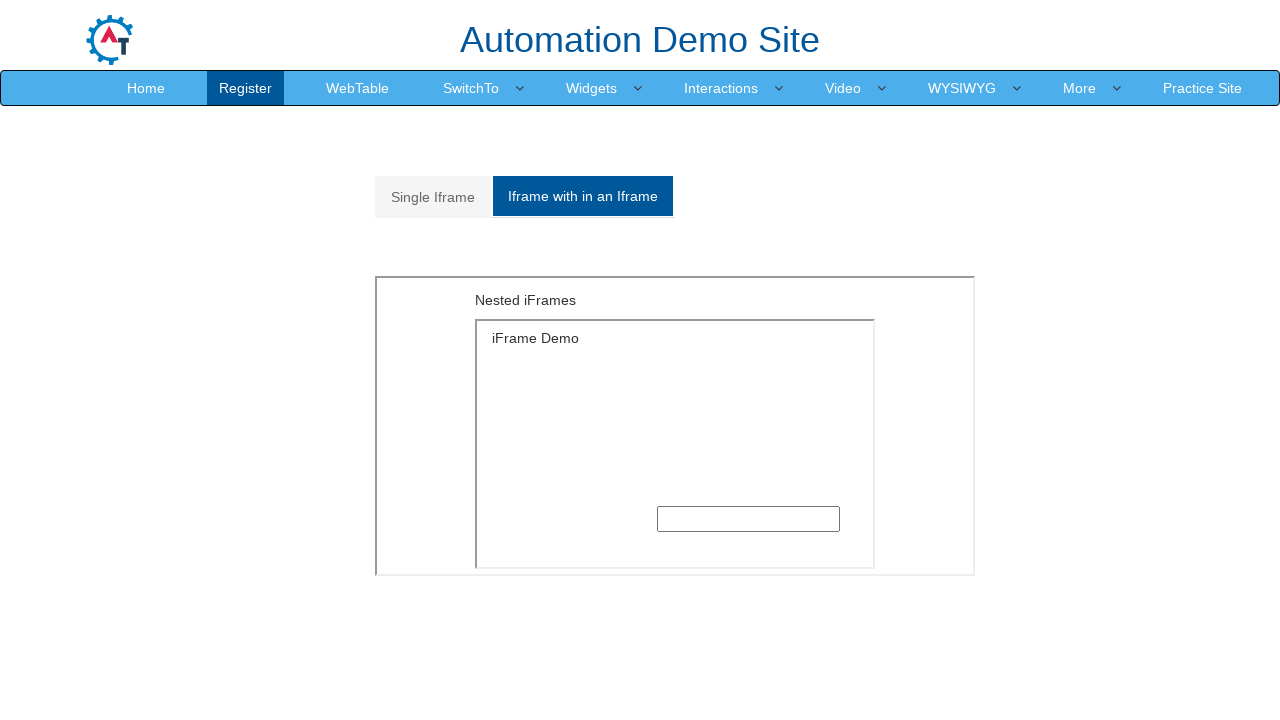

Filled input field inside nested iframe with 'IFrame Training' on #Multiple iframe[src='MultipleFrames.html'] >> internal:control=enter-frame >> i
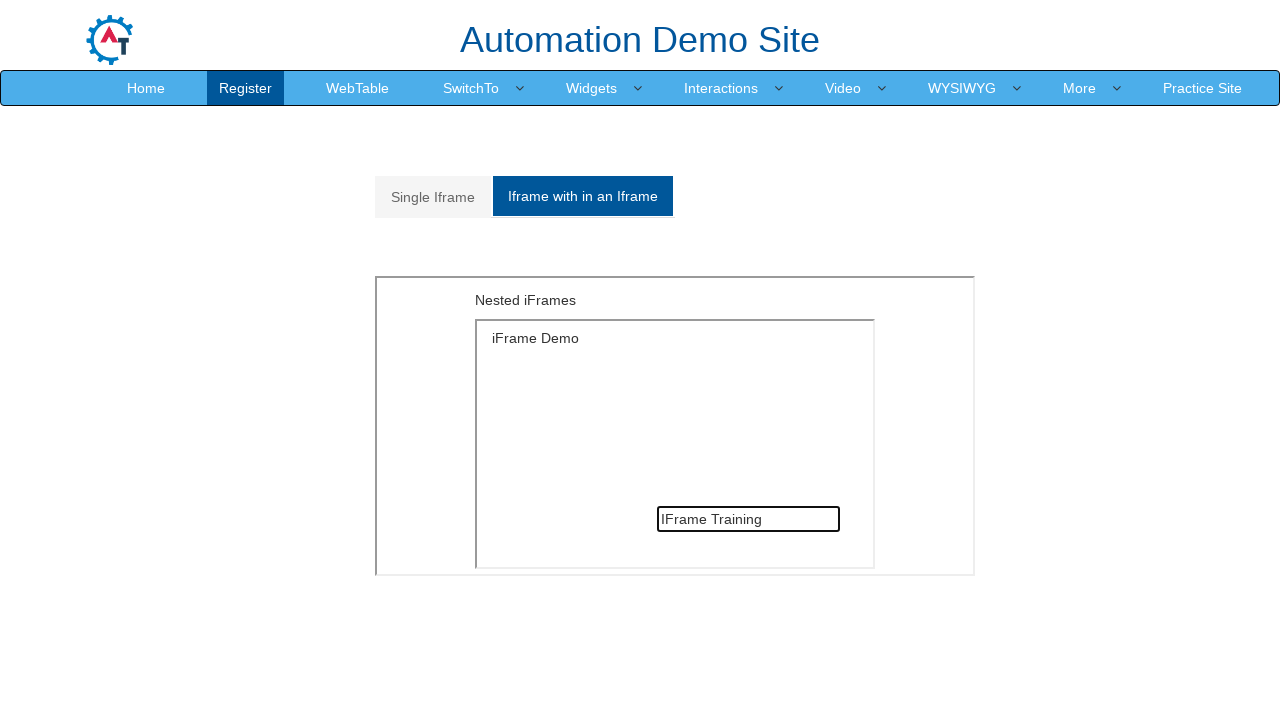

Waited 1000ms after filling input field
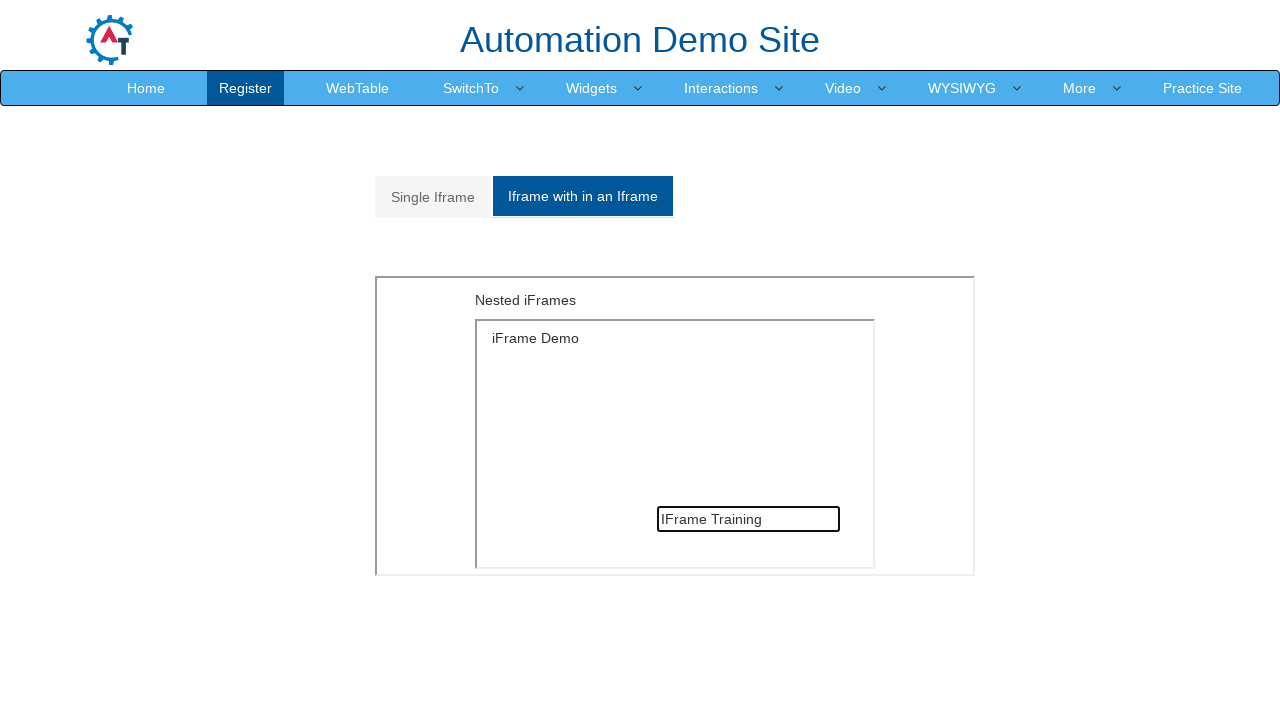

Clicked on 'Iframe with in an Iframe' tab again at (583, 196) on xpath=//*[contains(text(),'Iframe with in an Iframe')]
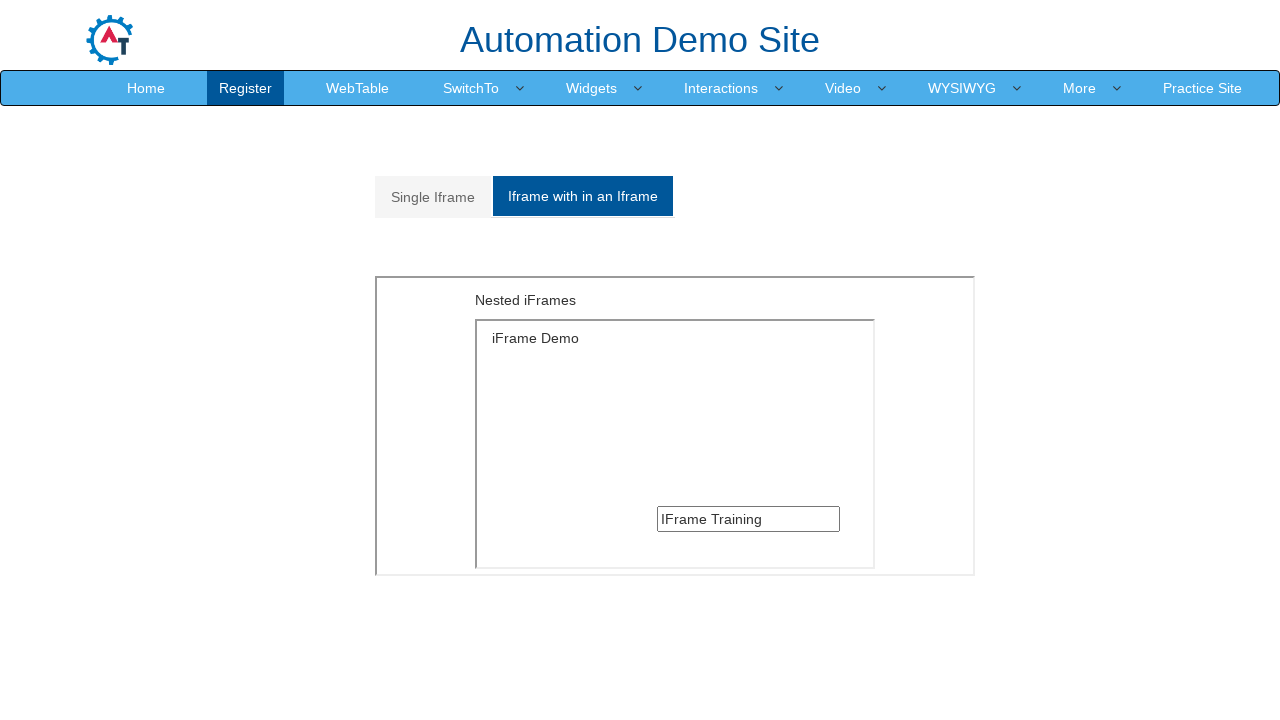

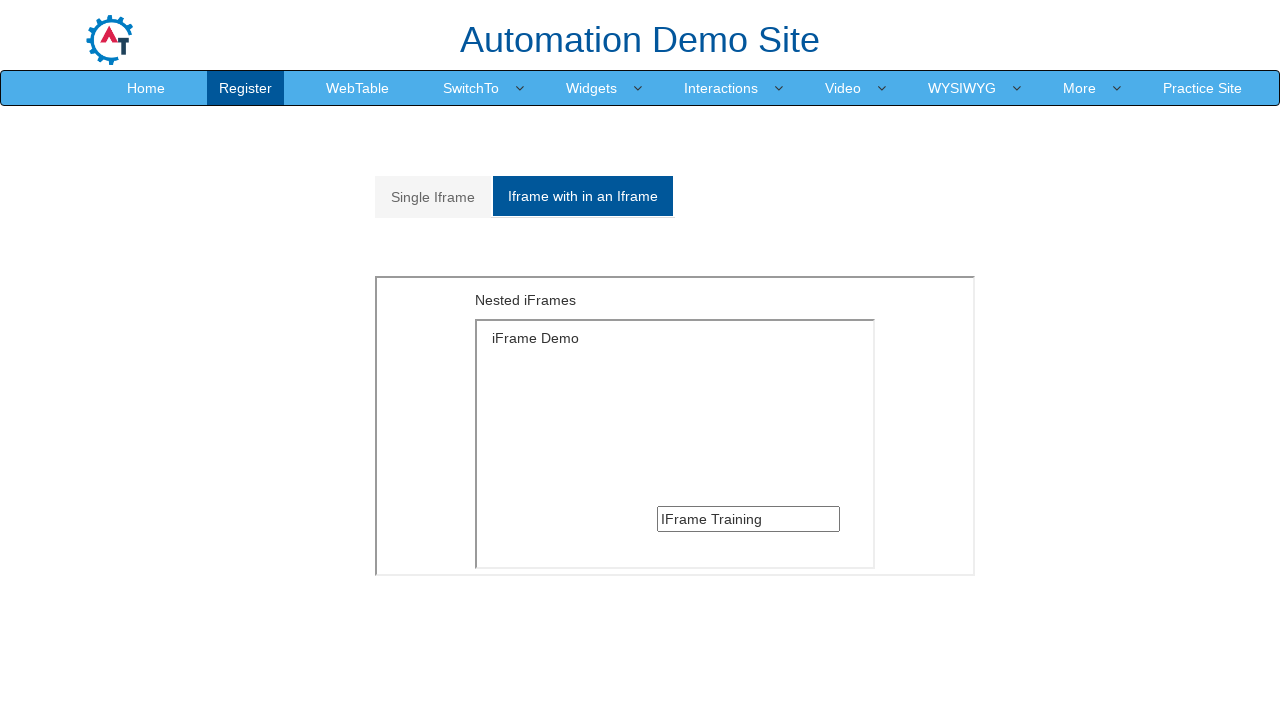